Tests that one text field is enabled and another is disabled, then types into the enabled field

Starting URL: https://antoniotrindade.com.br/treinoautomacao/elementsweb.html

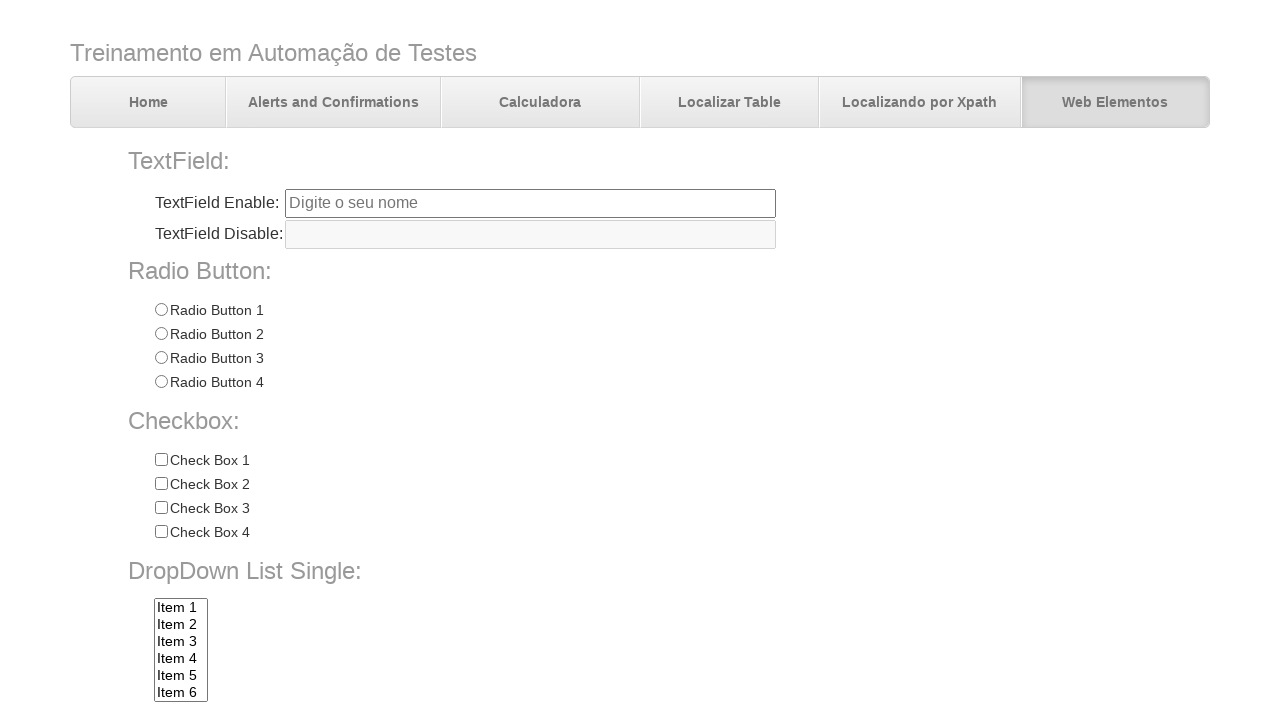

Navigated to elements web test page
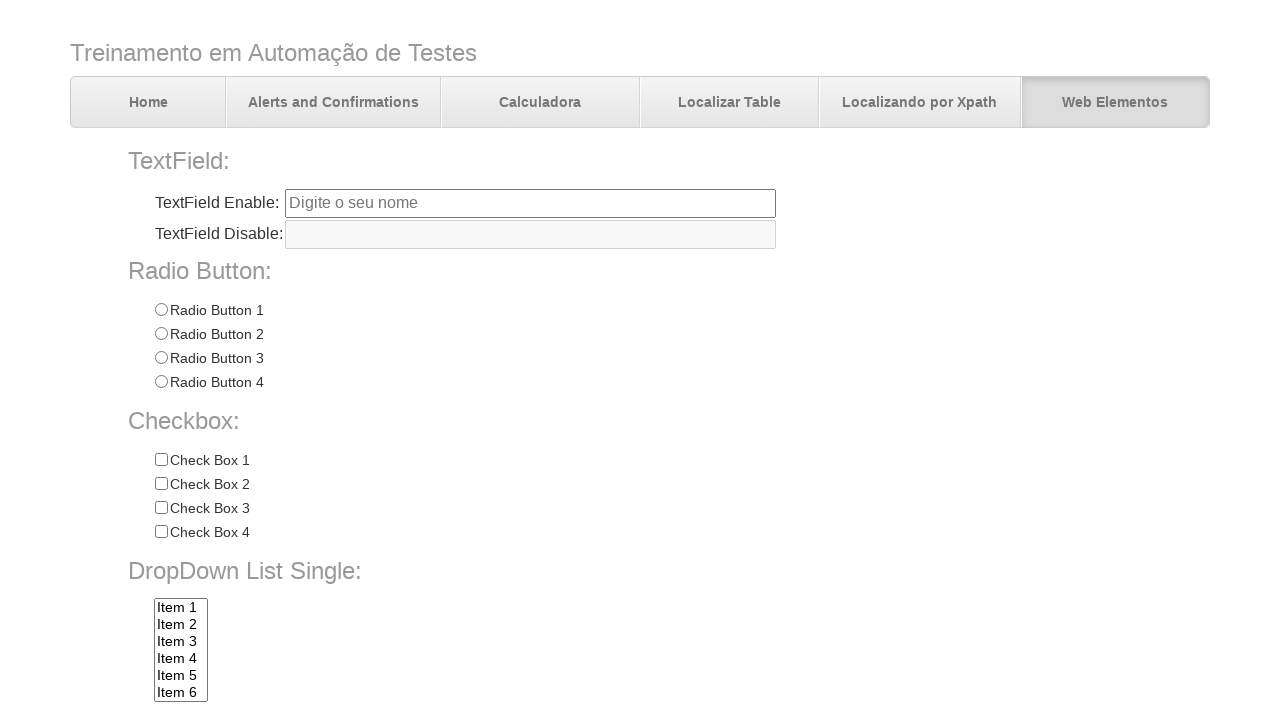

Filled enabled text field txtbox1 with 'Antonio' on input[name='txtbox1']
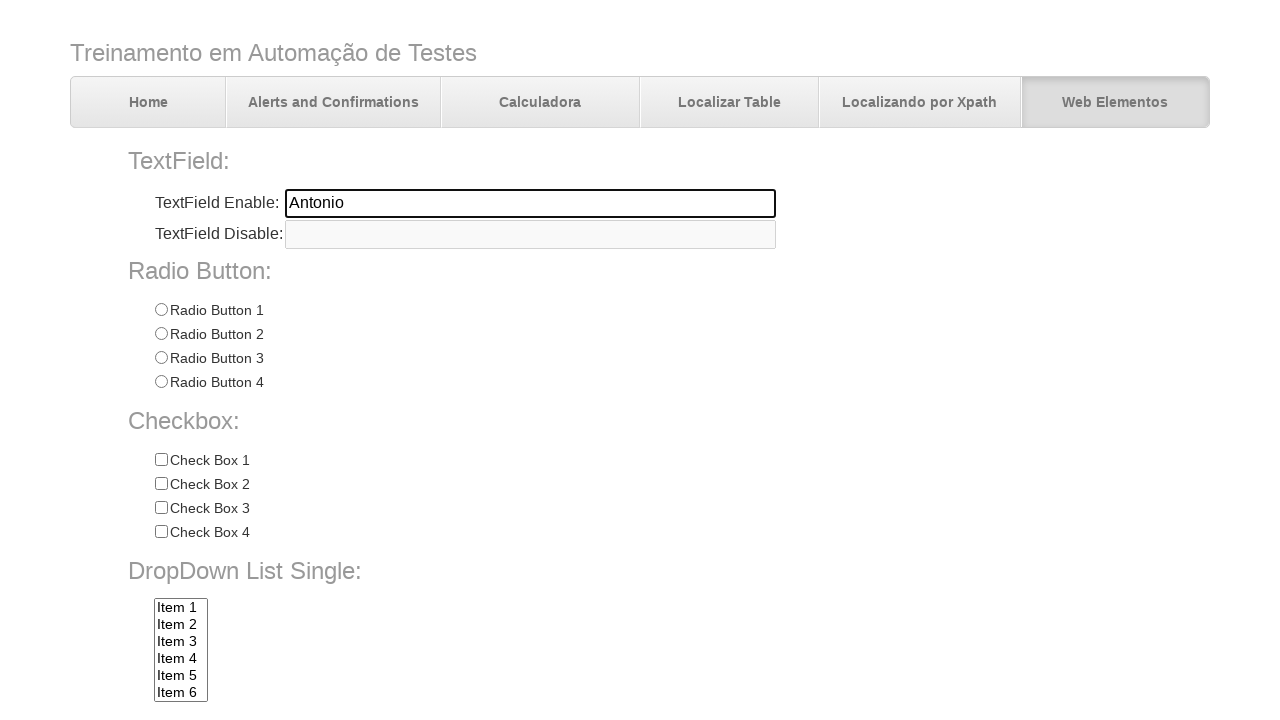

Verified that txtbox1 is enabled
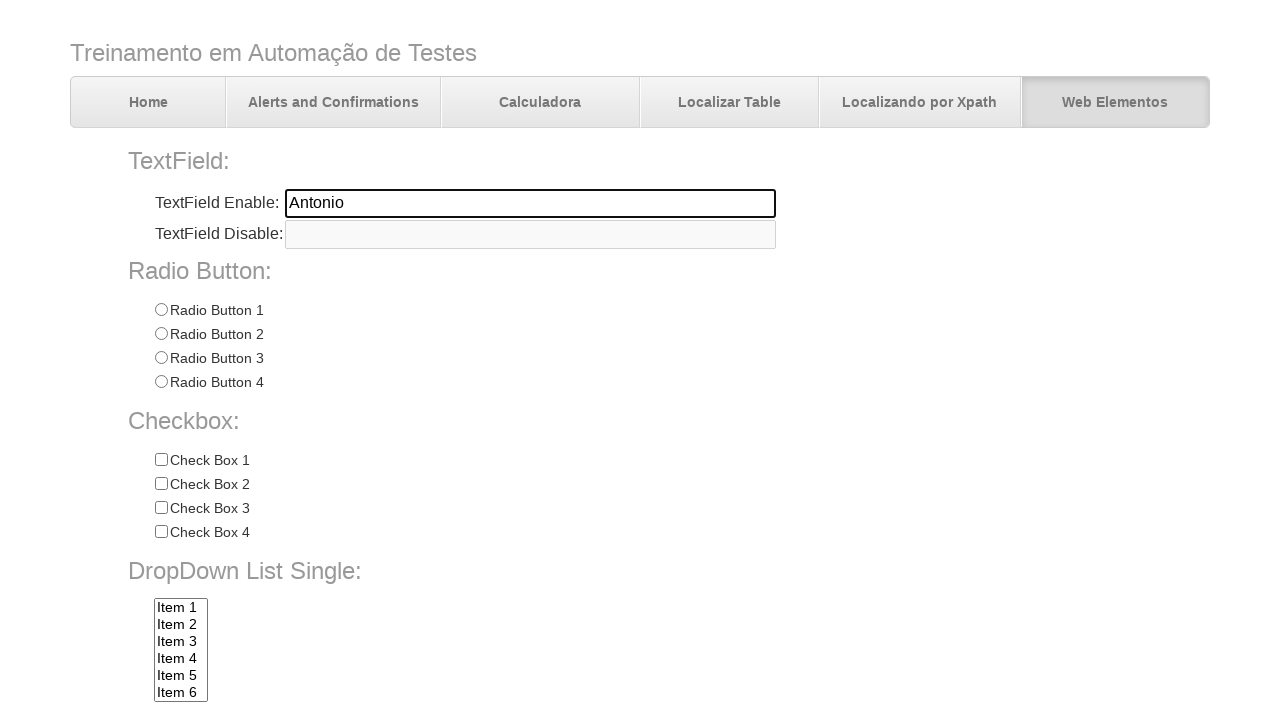

Verified that txtbox2 is disabled
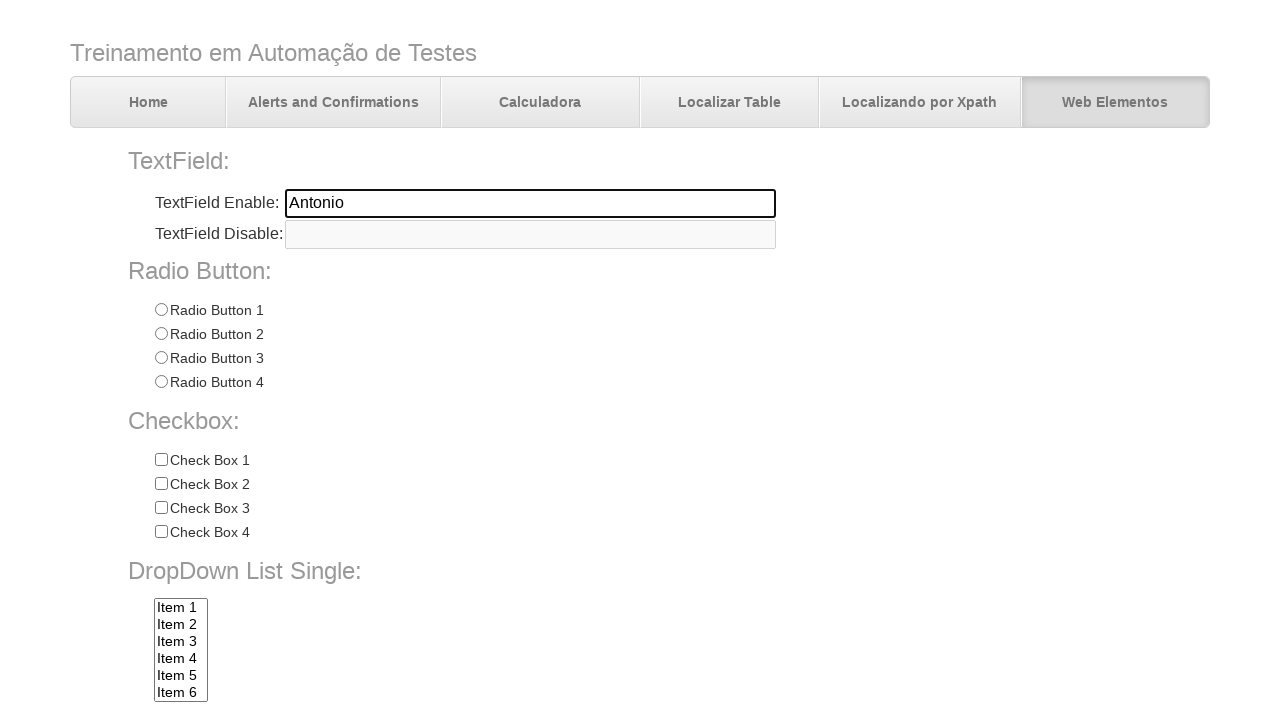

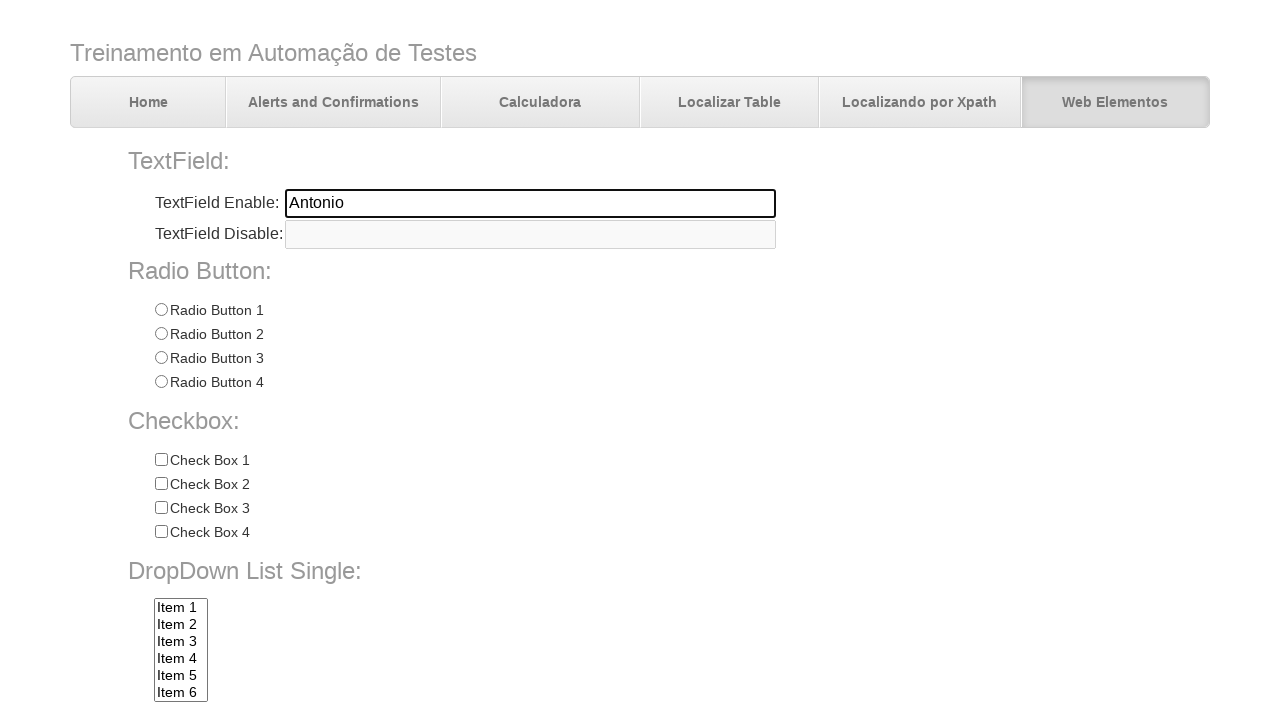